Tests that the browser back button navigates through filter history correctly

Starting URL: https://demo.playwright.dev/todomvc

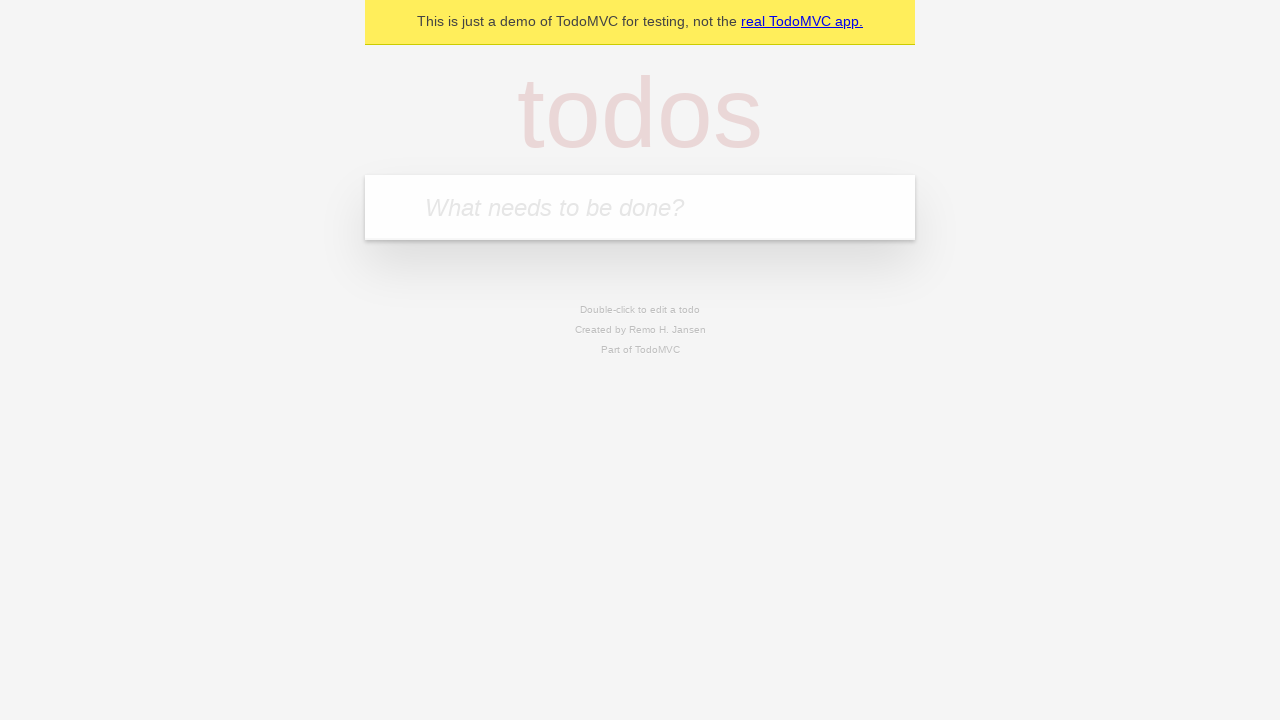

Filled todo input with 'buy some cheese' on internal:attr=[placeholder="What needs to be done?"i]
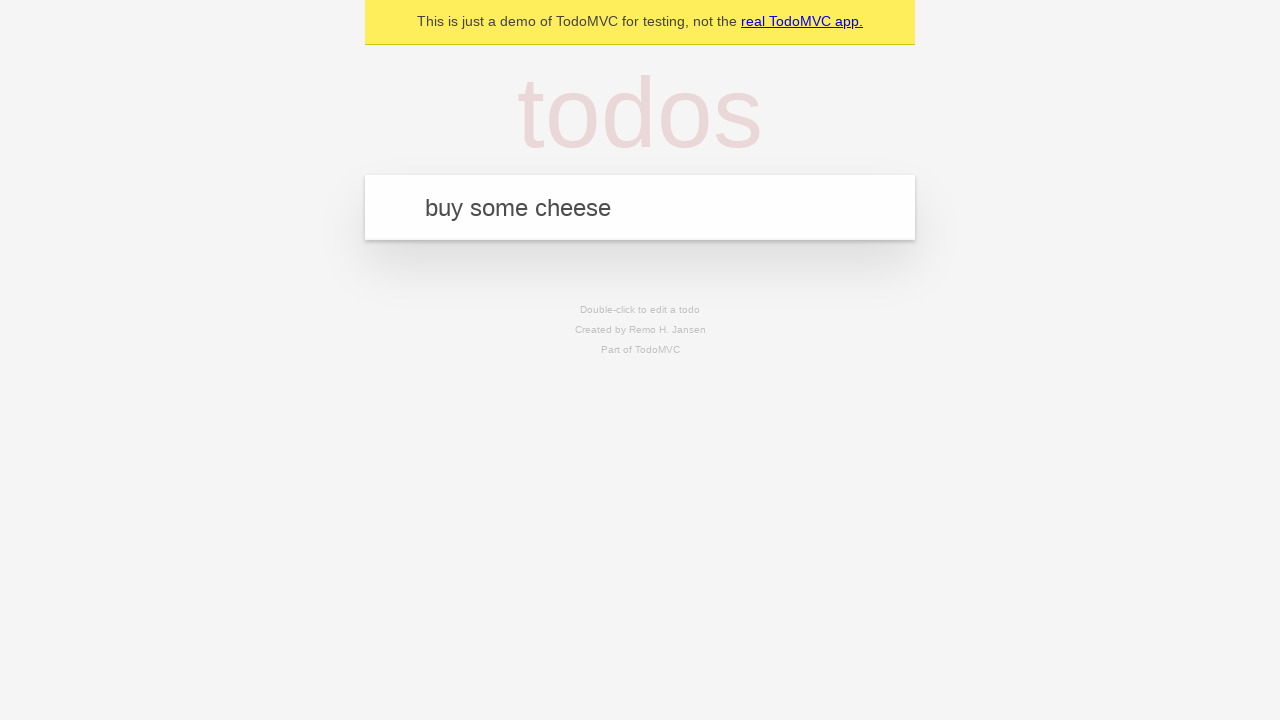

Pressed Enter to add first todo on internal:attr=[placeholder="What needs to be done?"i]
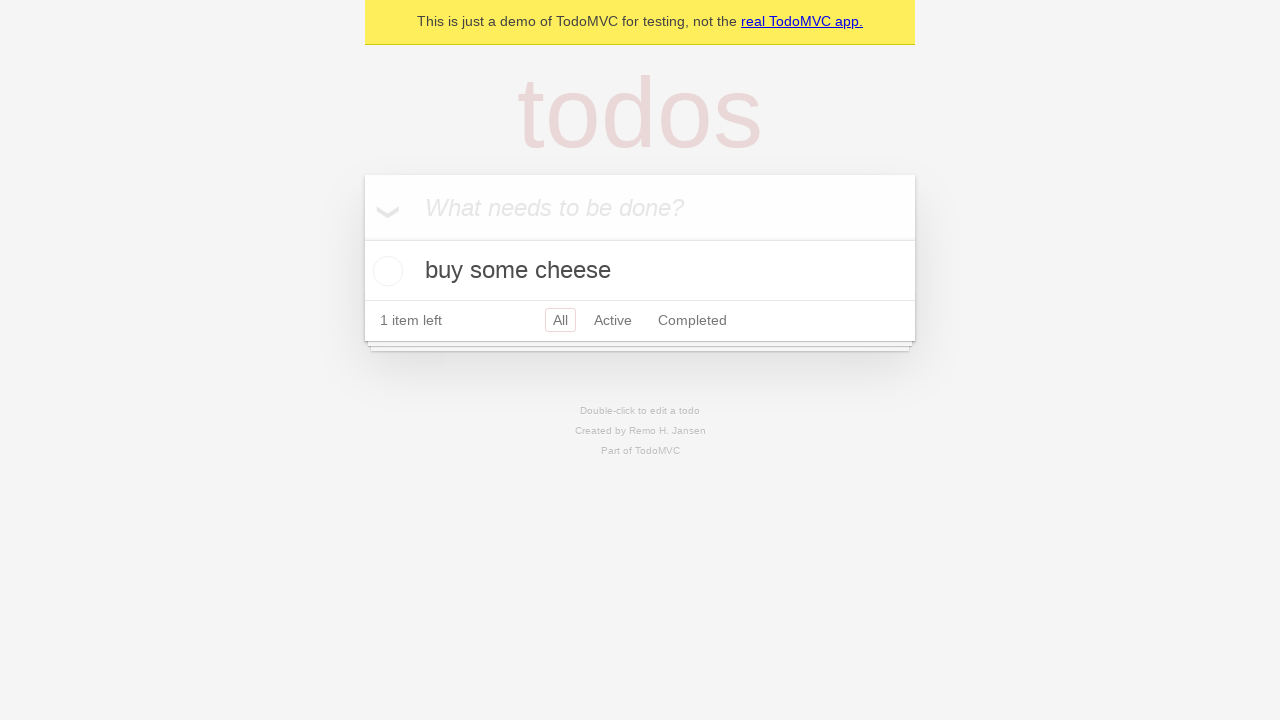

Filled todo input with 'feed the cat' on internal:attr=[placeholder="What needs to be done?"i]
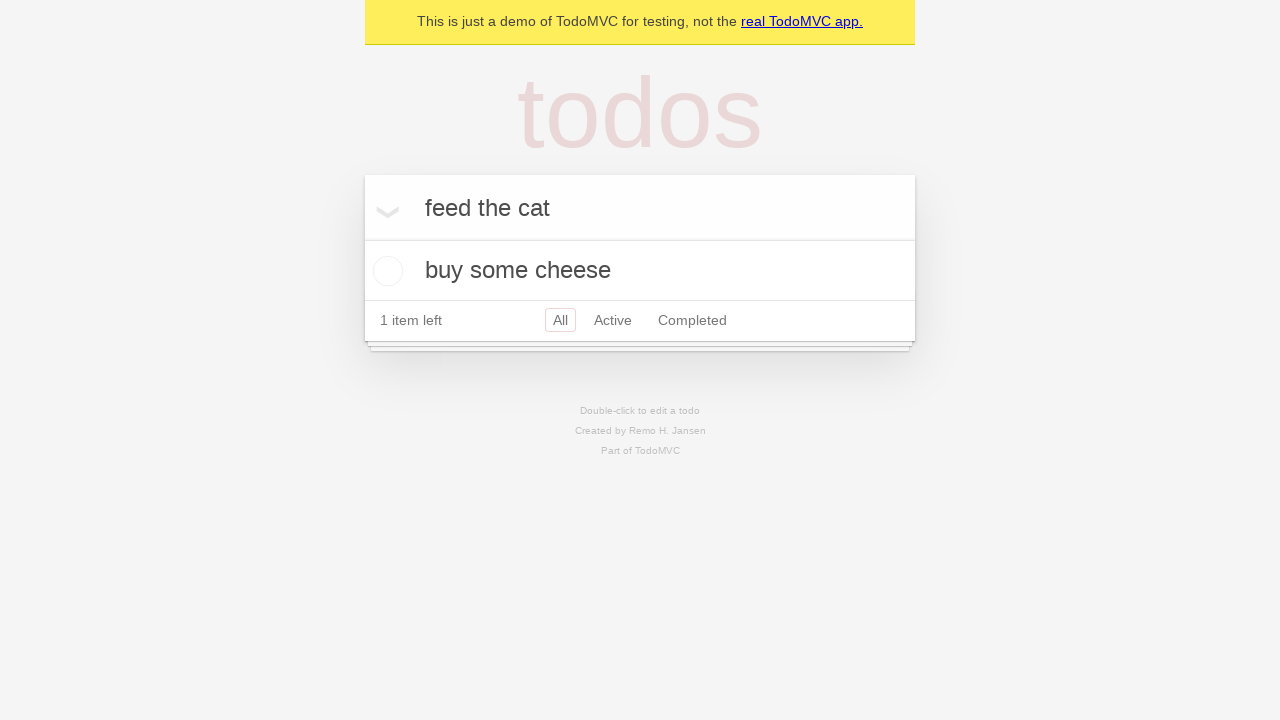

Pressed Enter to add second todo on internal:attr=[placeholder="What needs to be done?"i]
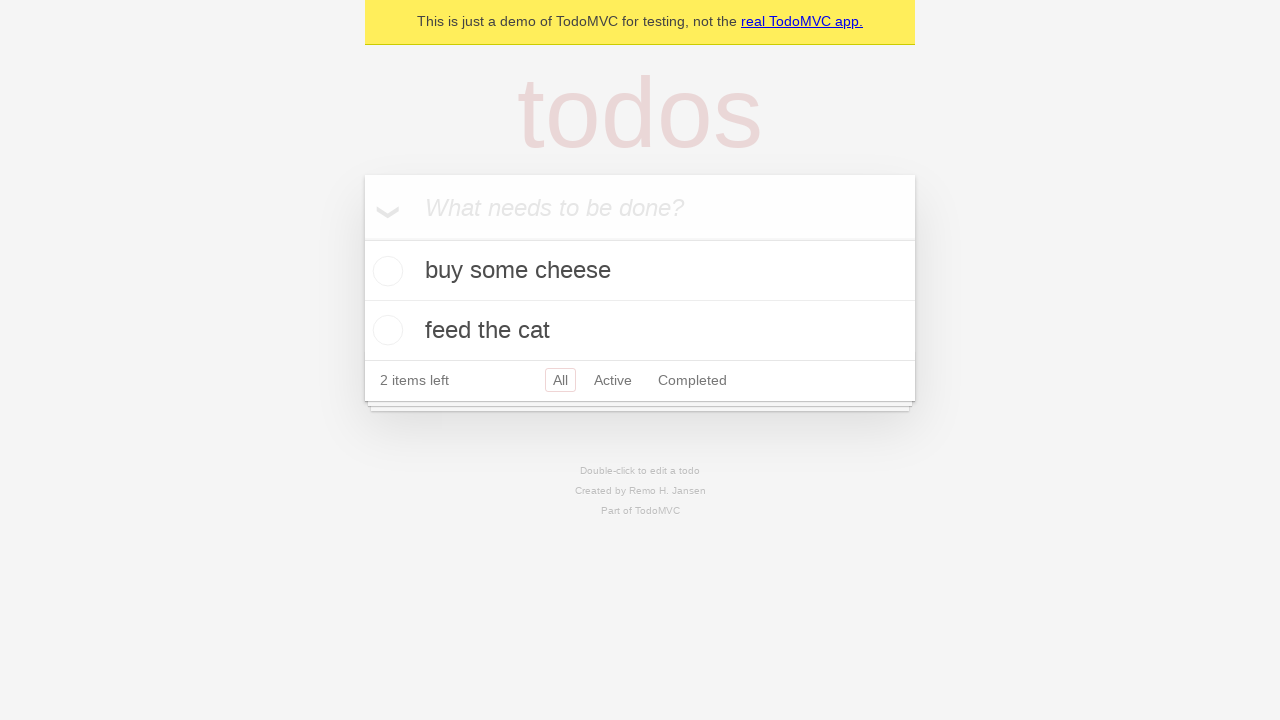

Filled todo input with 'book a doctors appointment' on internal:attr=[placeholder="What needs to be done?"i]
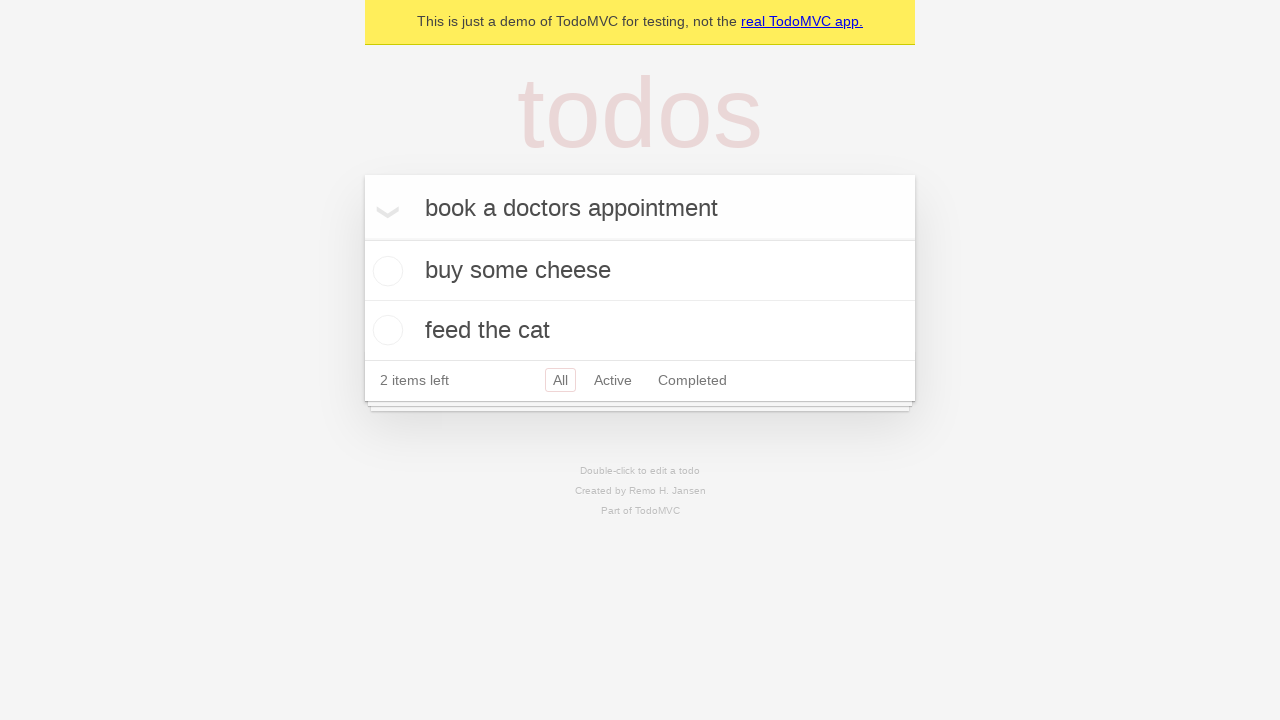

Pressed Enter to add third todo on internal:attr=[placeholder="What needs to be done?"i]
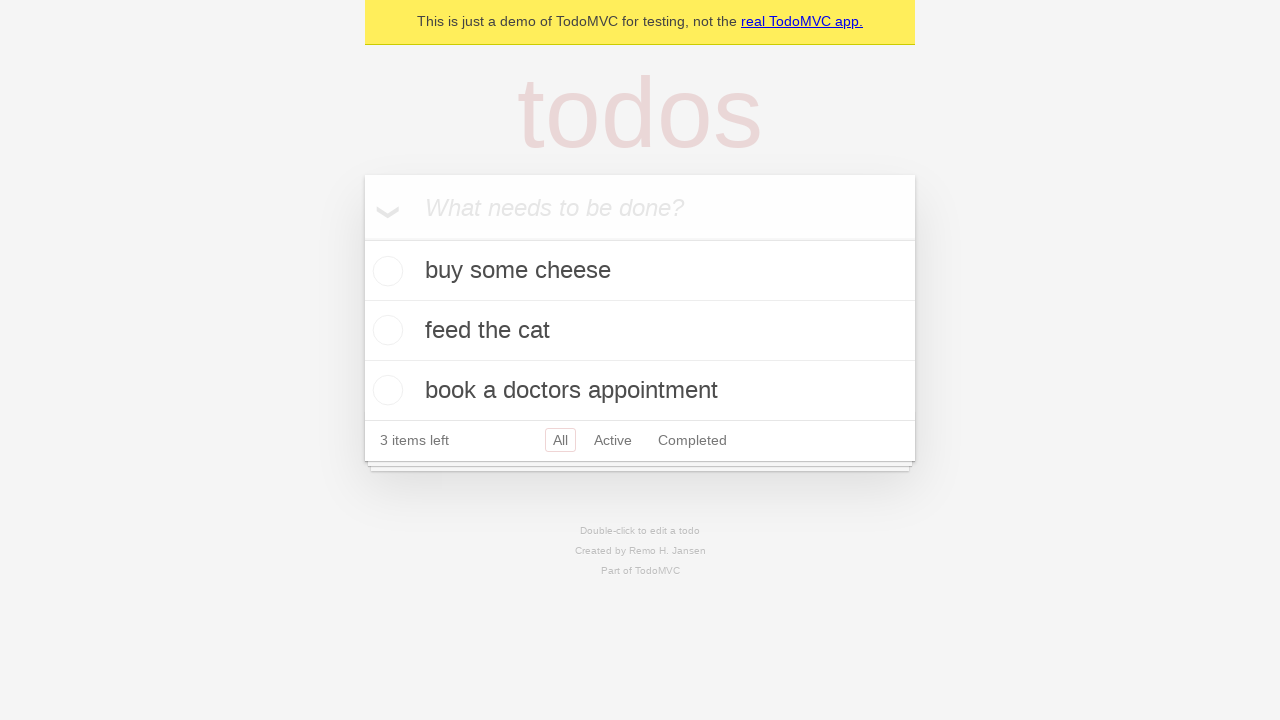

Checked the second todo item at (385, 330) on internal:testid=[data-testid="todo-item"s] >> nth=1 >> internal:role=checkbox
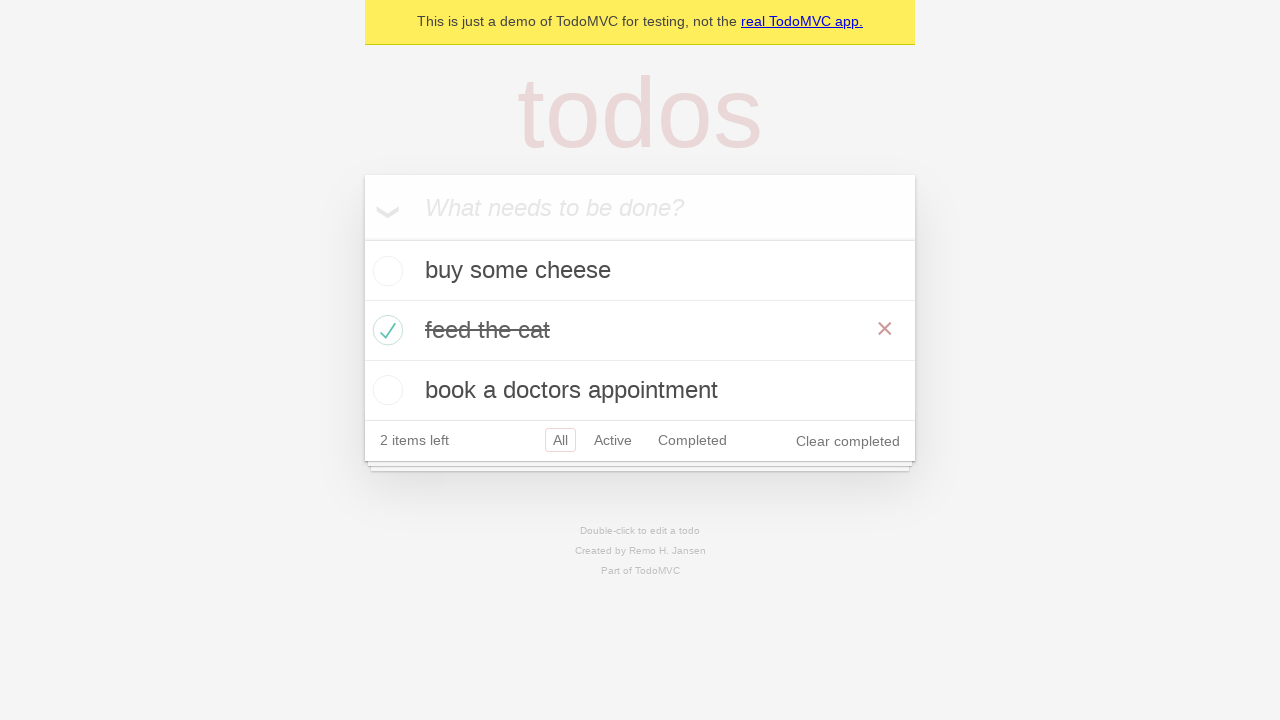

Clicked 'All' filter at (560, 440) on internal:role=link[name="All"i]
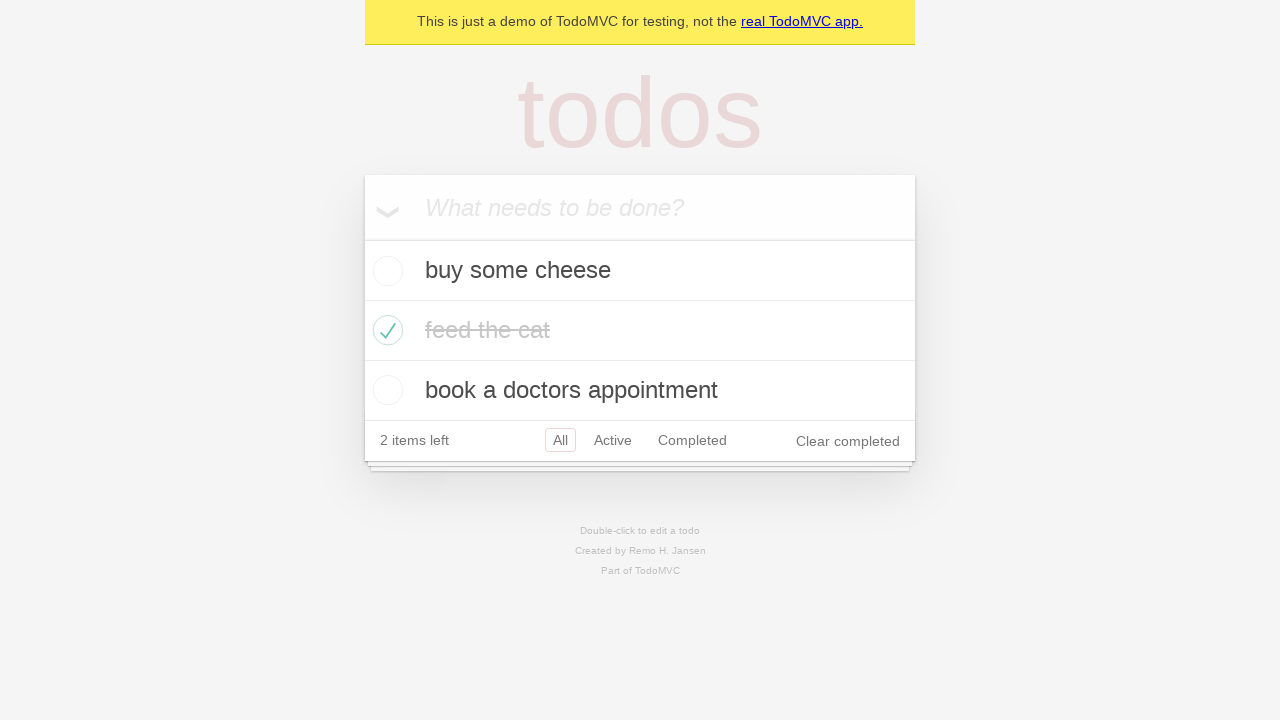

Clicked 'Active' filter at (613, 440) on internal:role=link[name="Active"i]
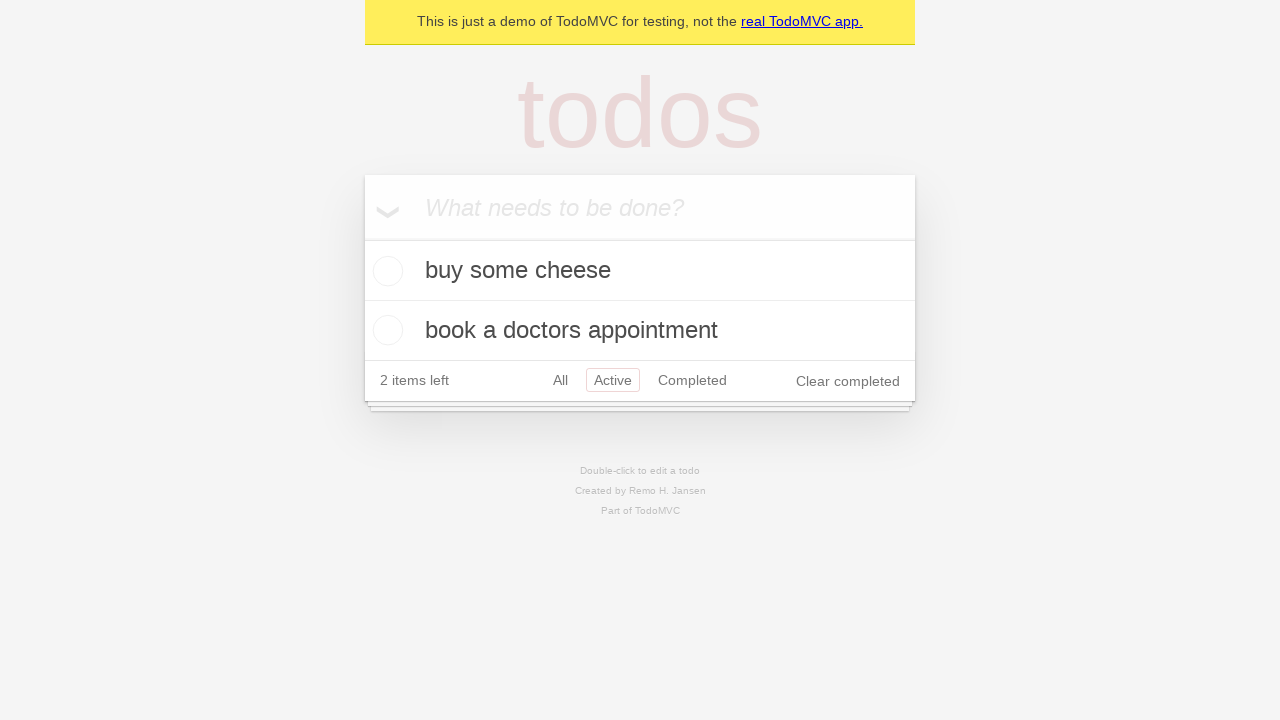

Clicked 'Completed' filter at (692, 380) on internal:role=link[name="Completed"i]
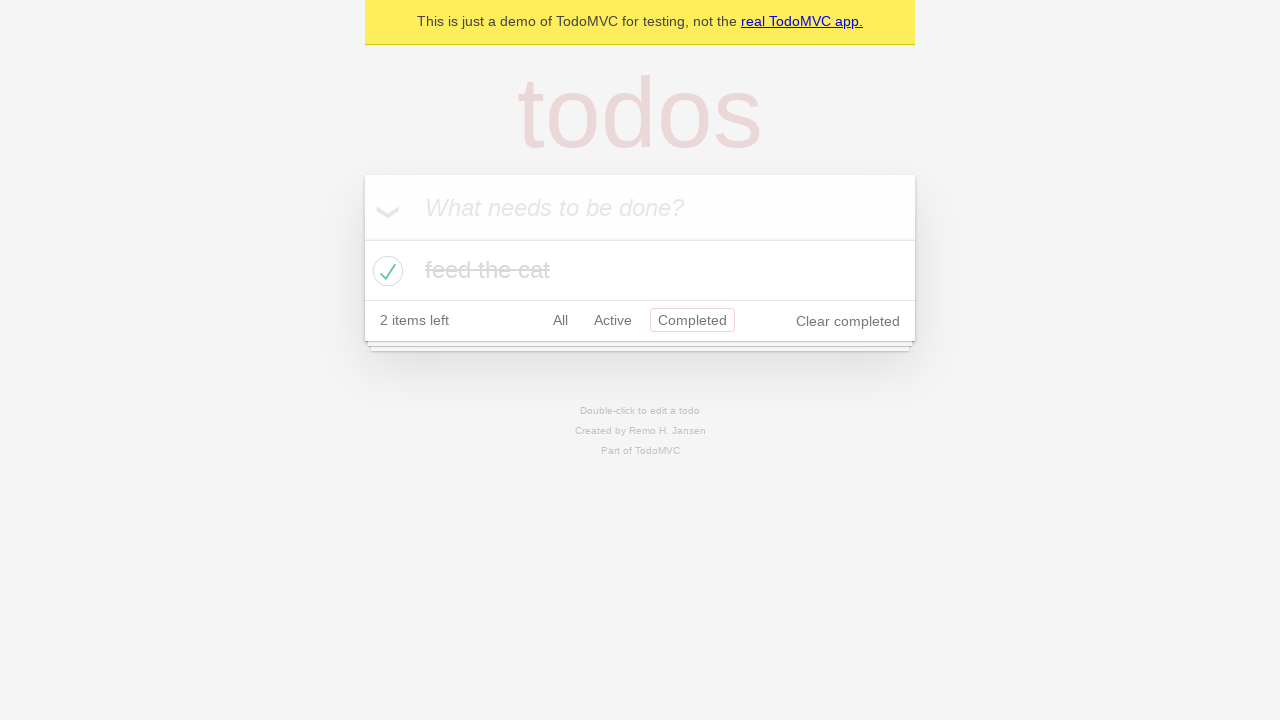

Navigated back using browser back button to 'Active' filter
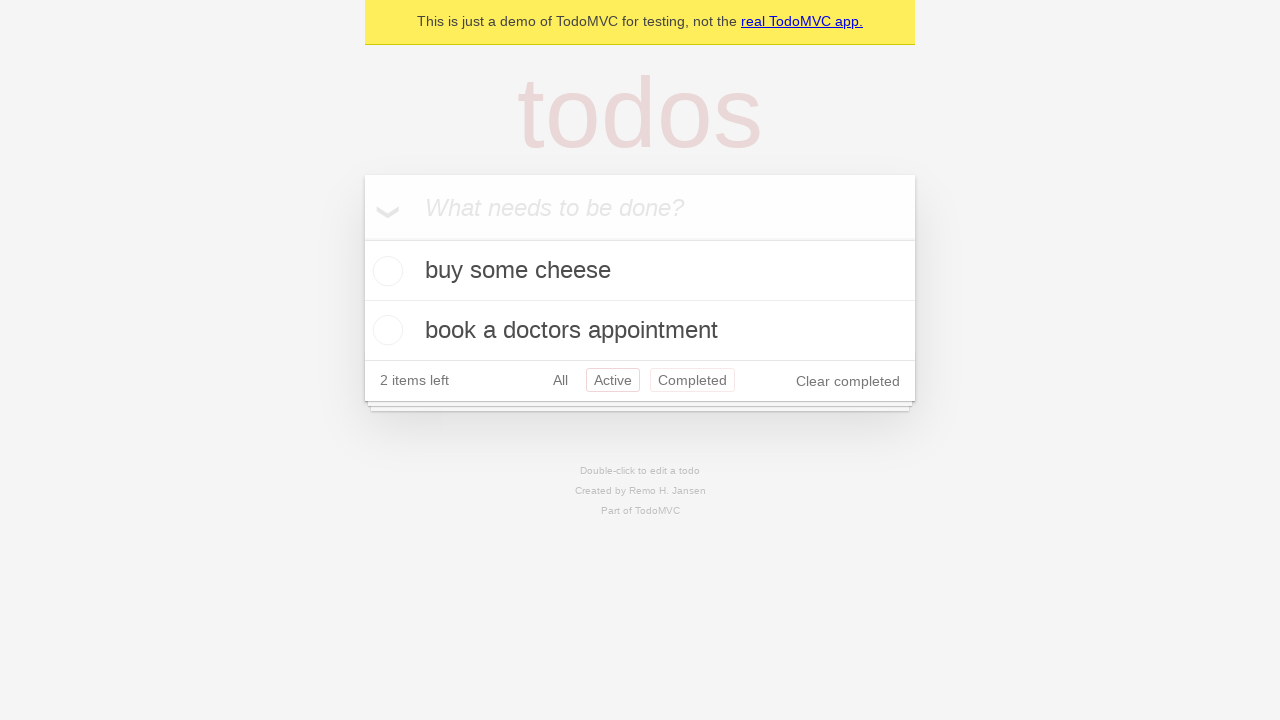

Navigated back using browser back button to 'All' filter
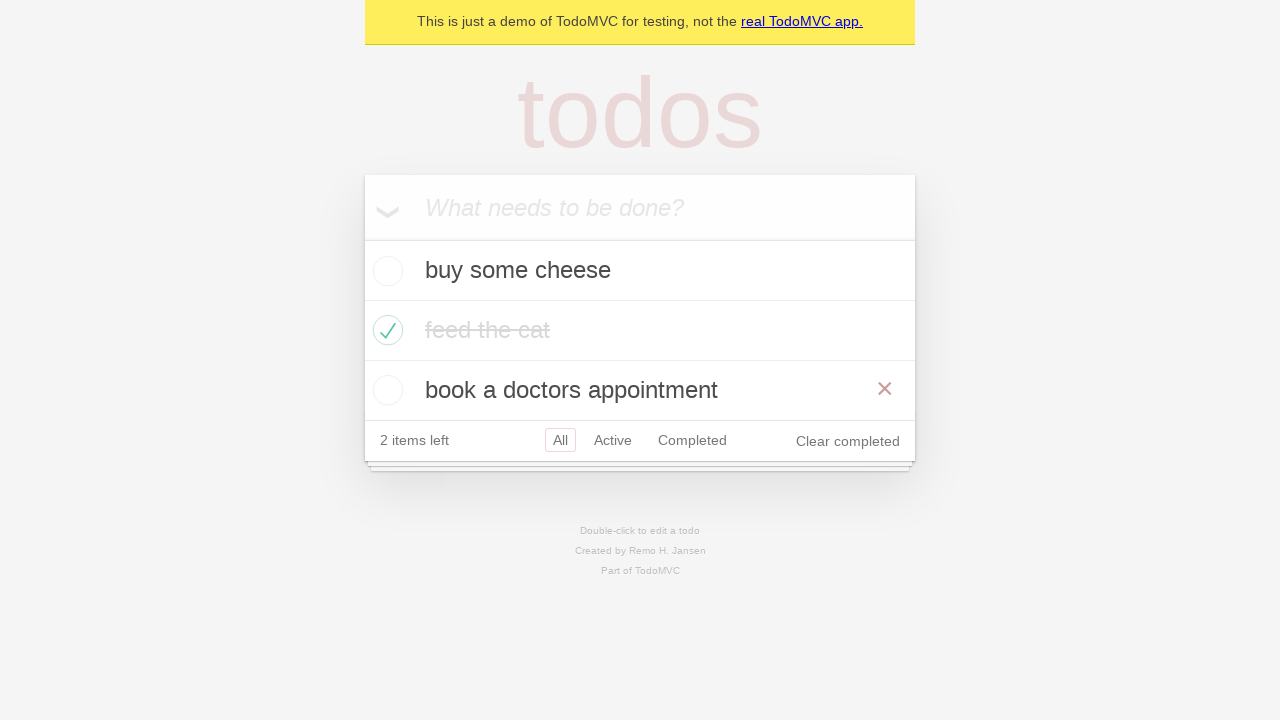

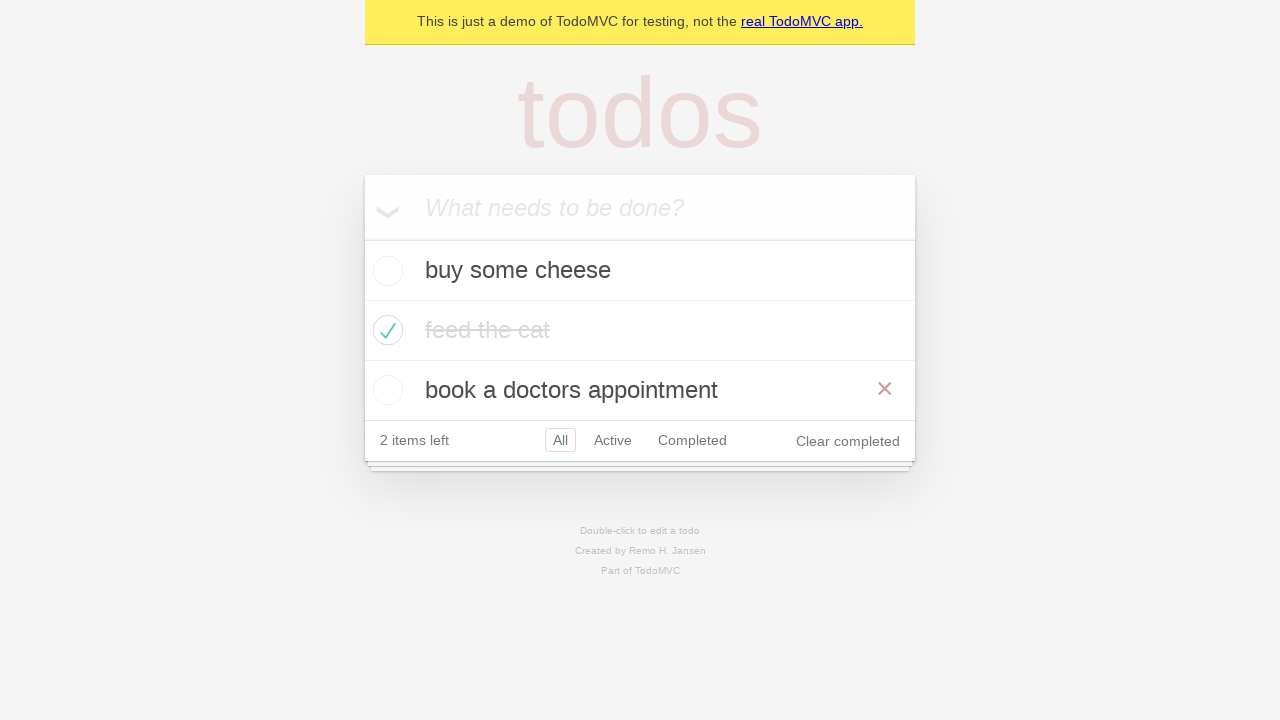